Navigates to the AJIO shopping website and waits for the page to load, demonstrating basic page navigation.

Starting URL: https://www.ajio.com/

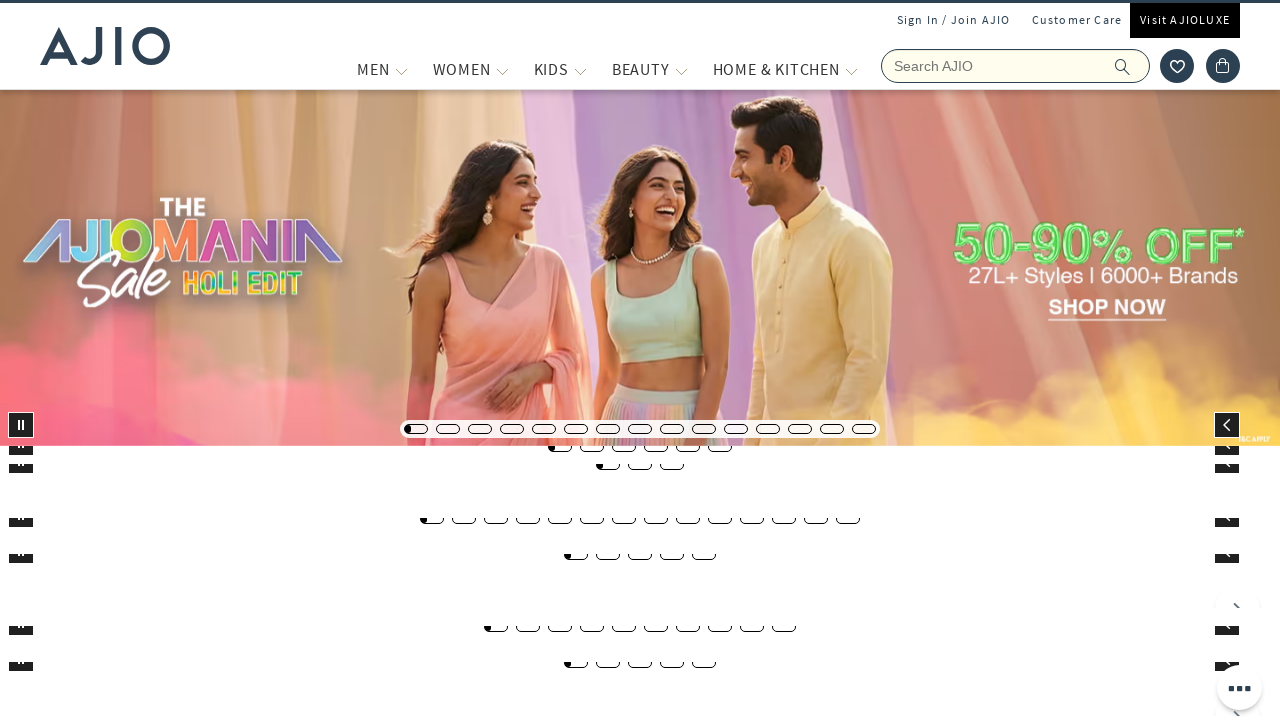

Waited for page DOM to be fully loaded
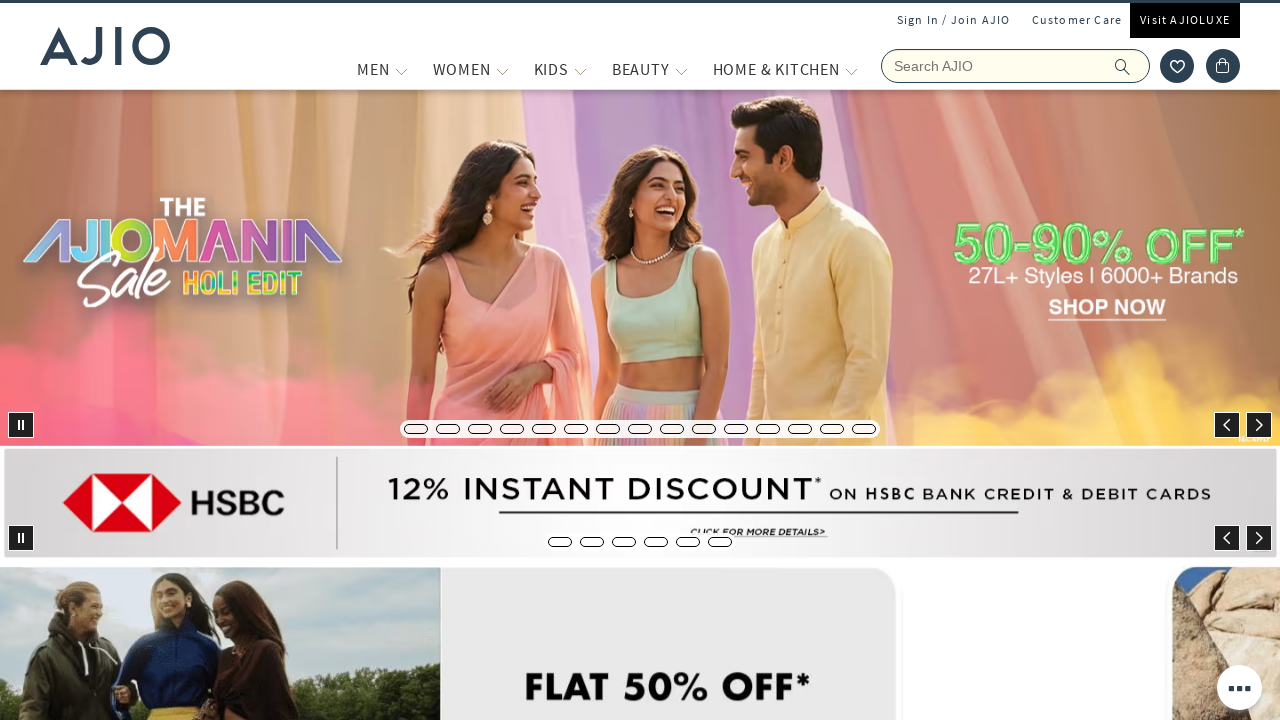

Waited 2 seconds for main content to be visible on AJIO website
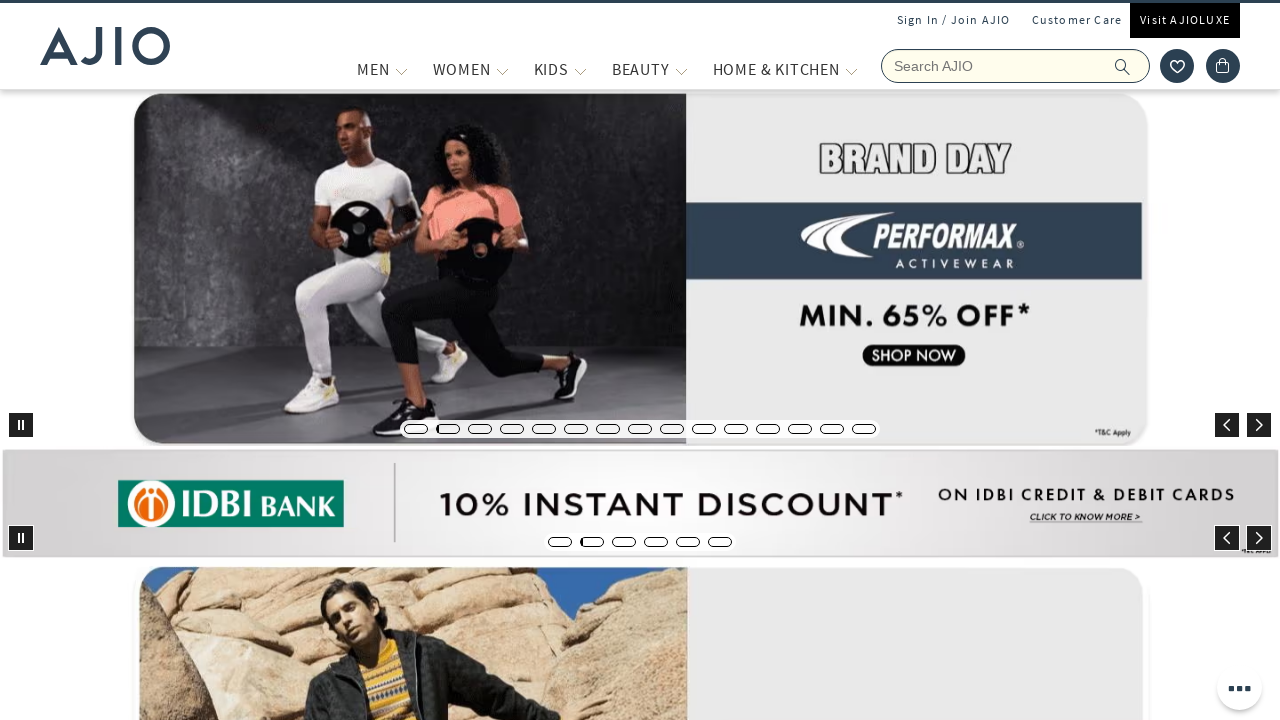

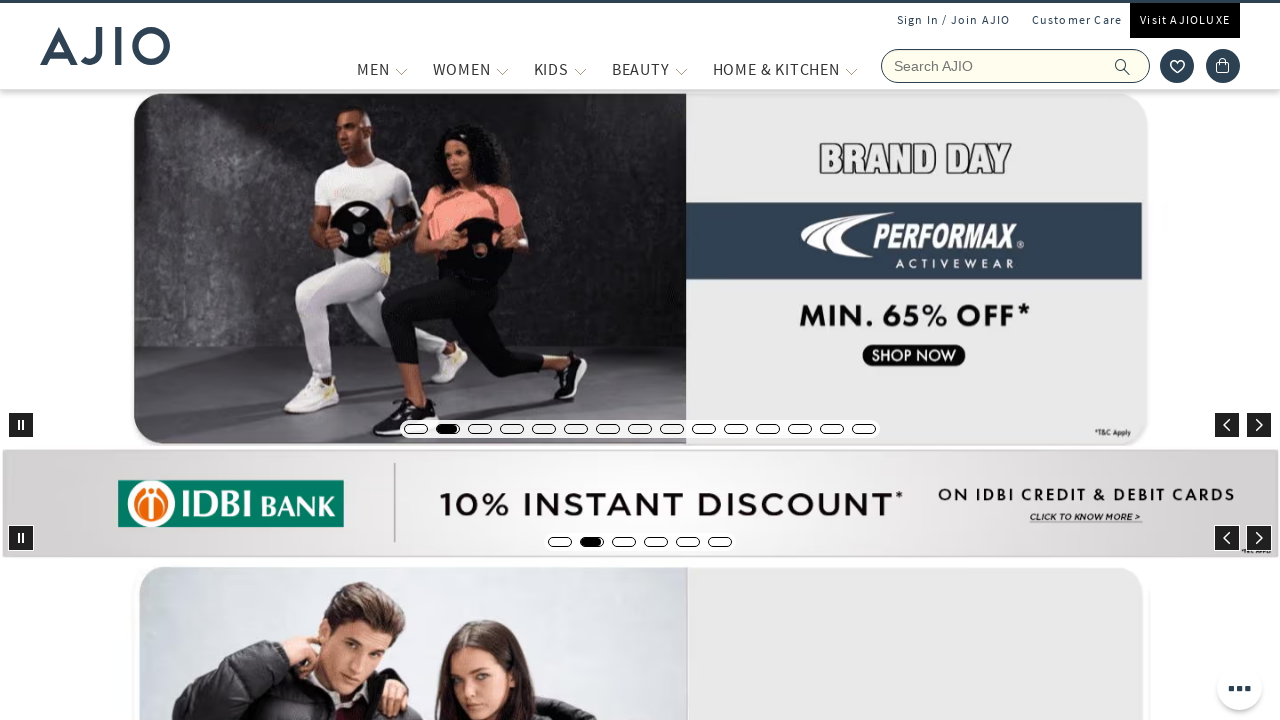